Performs a drag and drop action from box A (draggable) to box B (droppable)

Starting URL: https://crossbrowsertesting.github.io/drag-and-drop

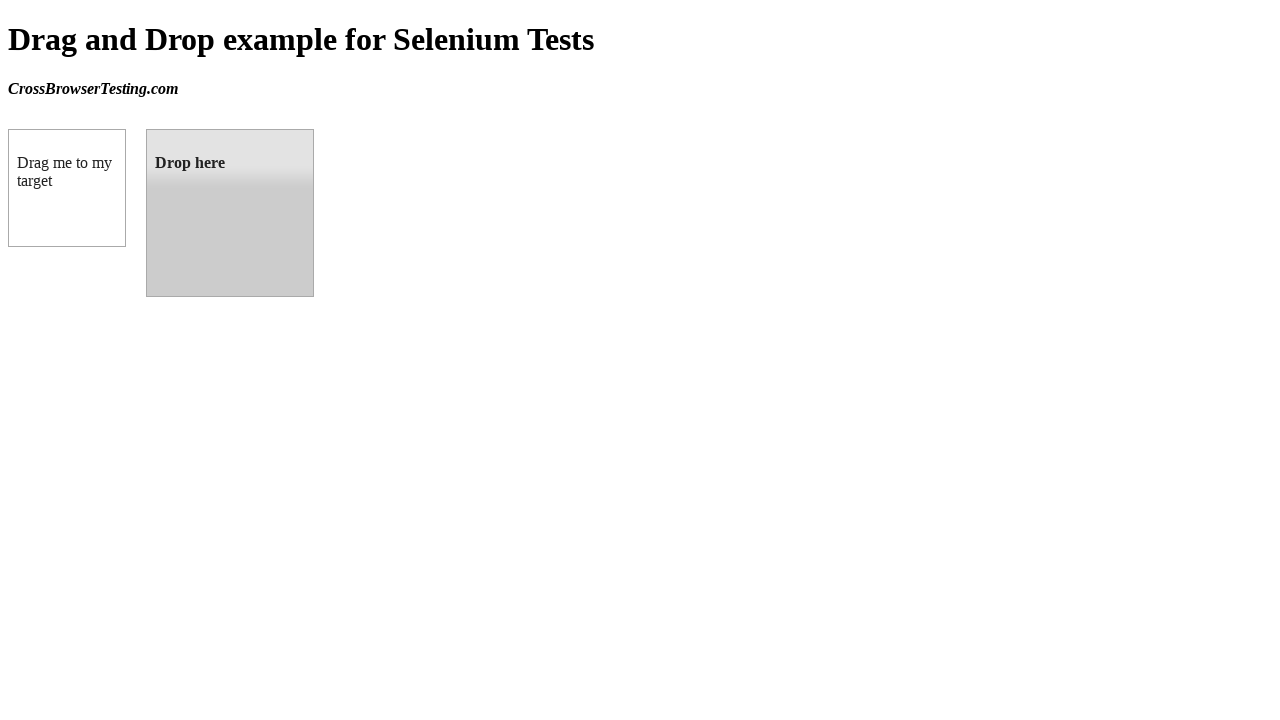

Navigated to drag and drop test page
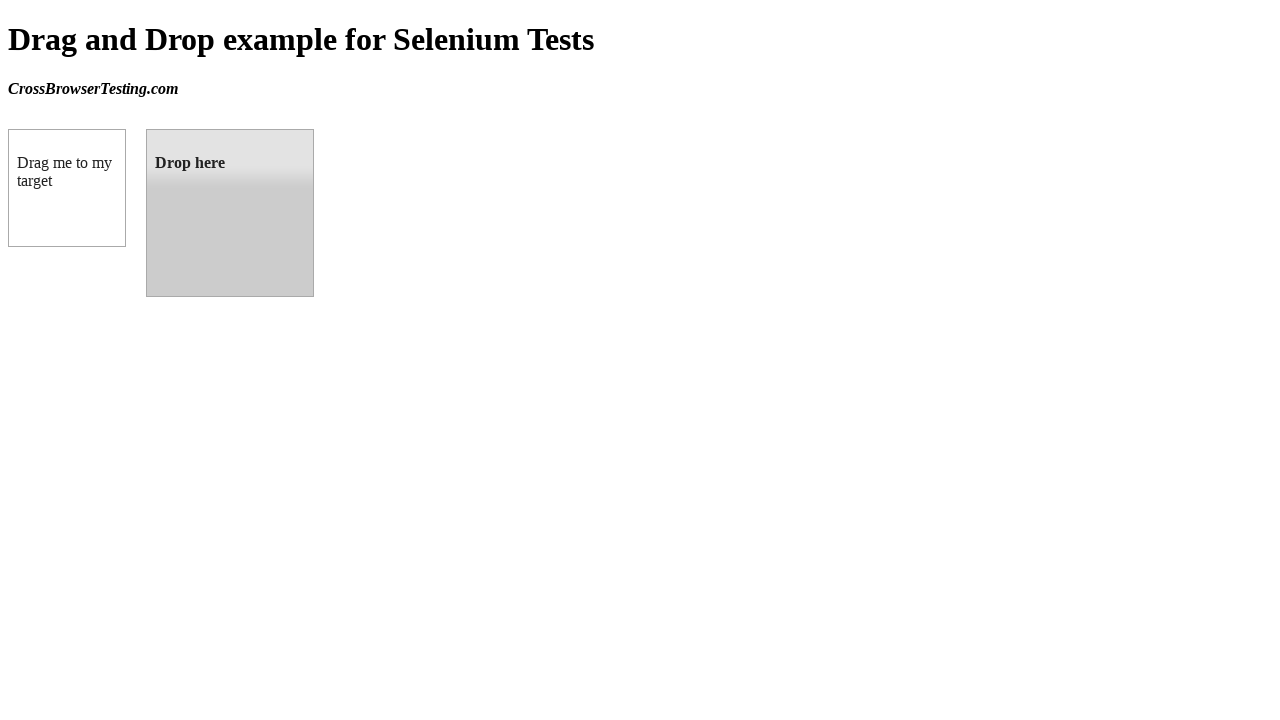

Located draggable box A element
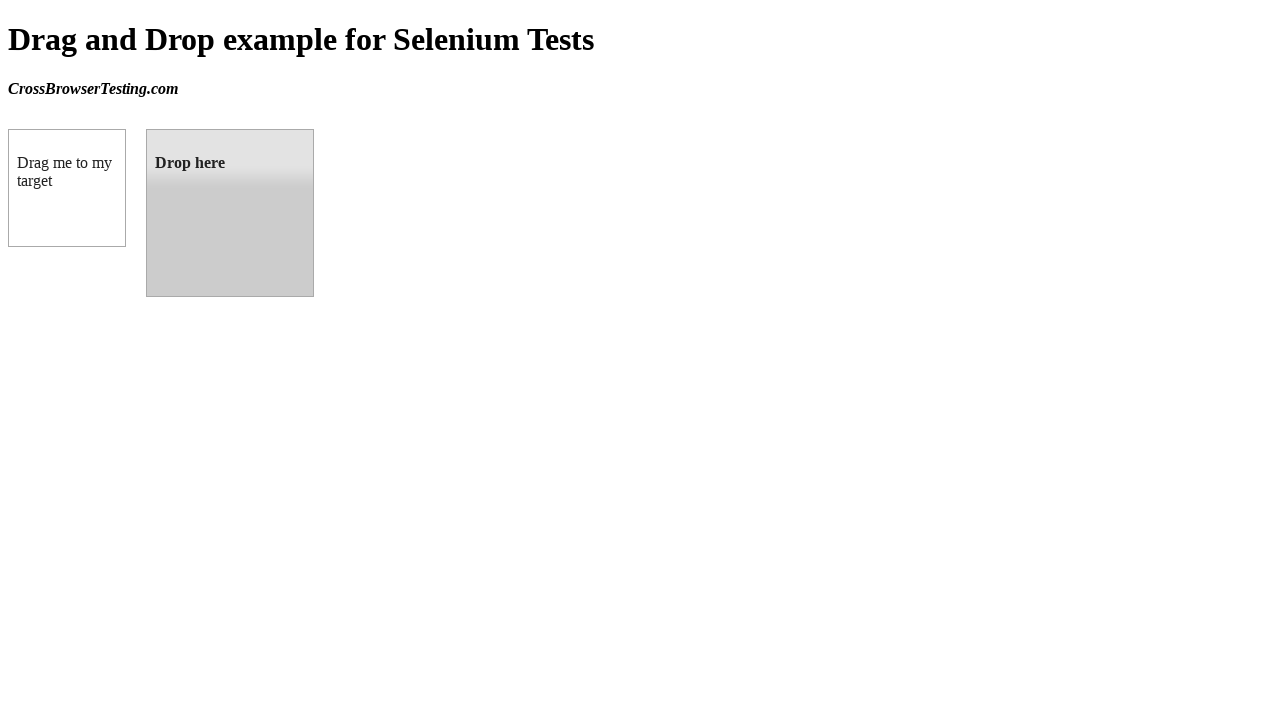

Located droppable box B element
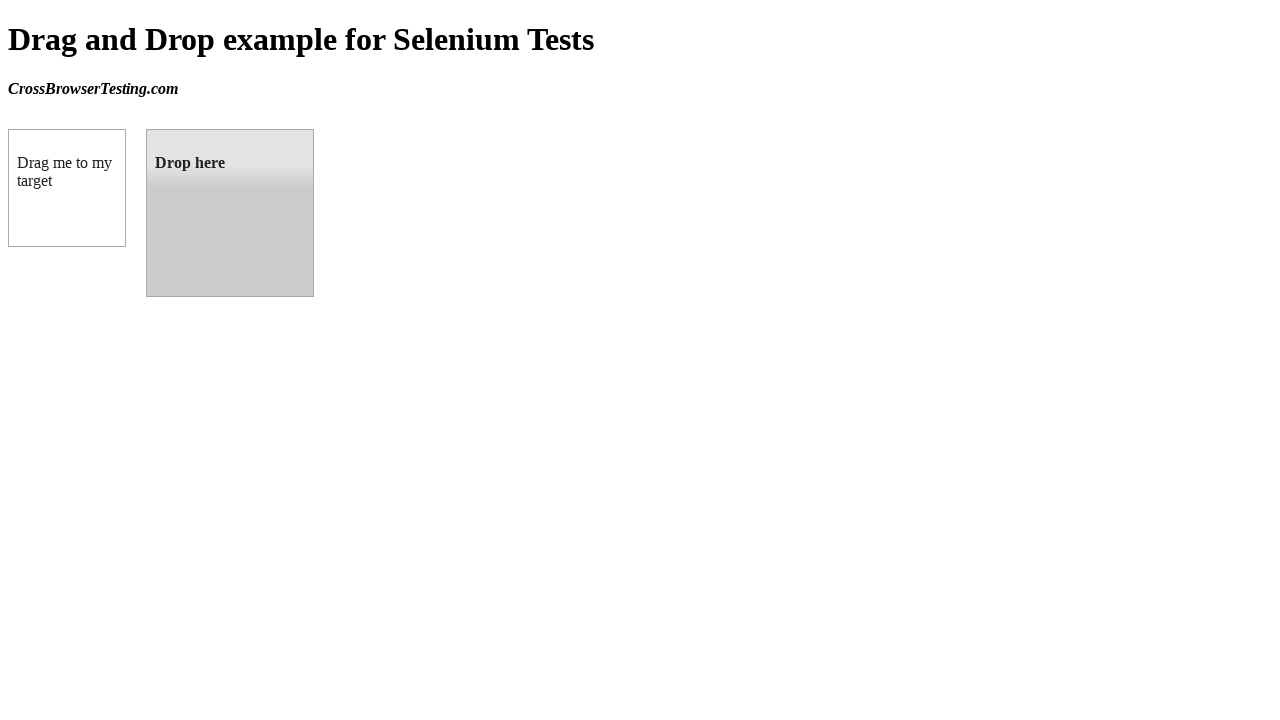

Performed drag and drop from box A to box B at (230, 213)
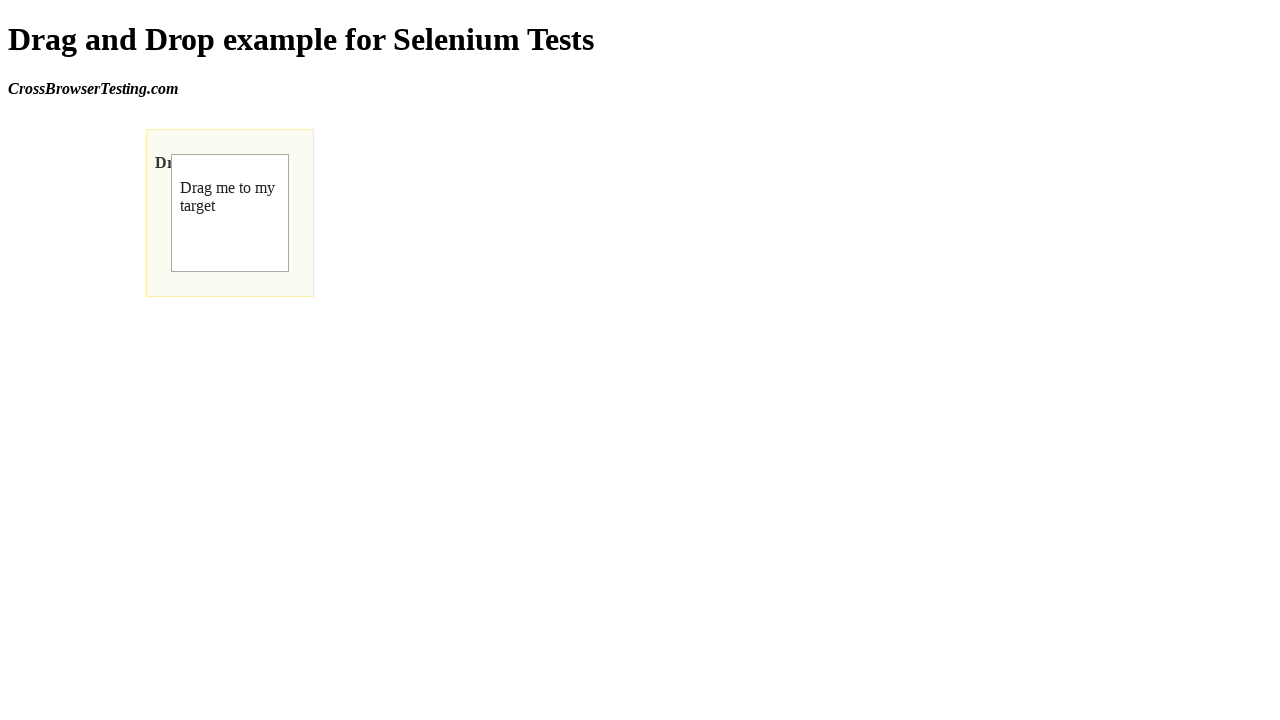

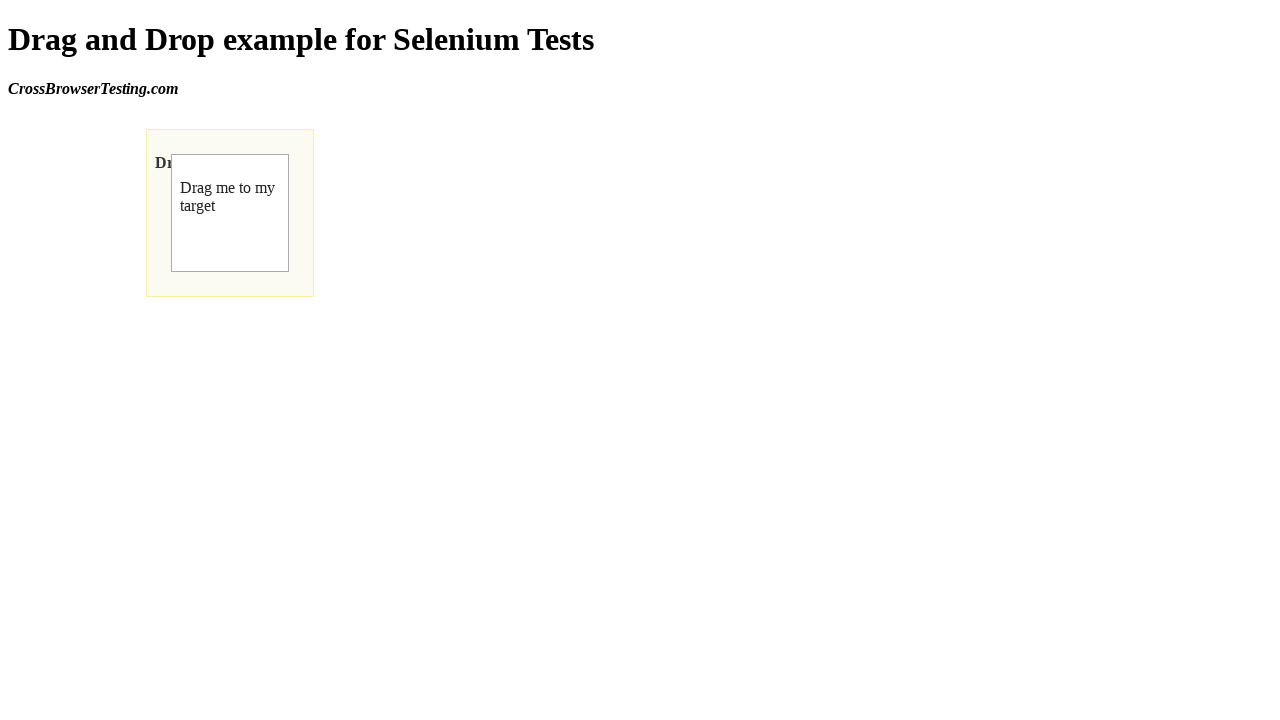